Tests opening a new browser window by clicking the "New Window" button, switching to the new window, closing it, and switching back to the original window

Starting URL: https://demoqa.com/browser-windows

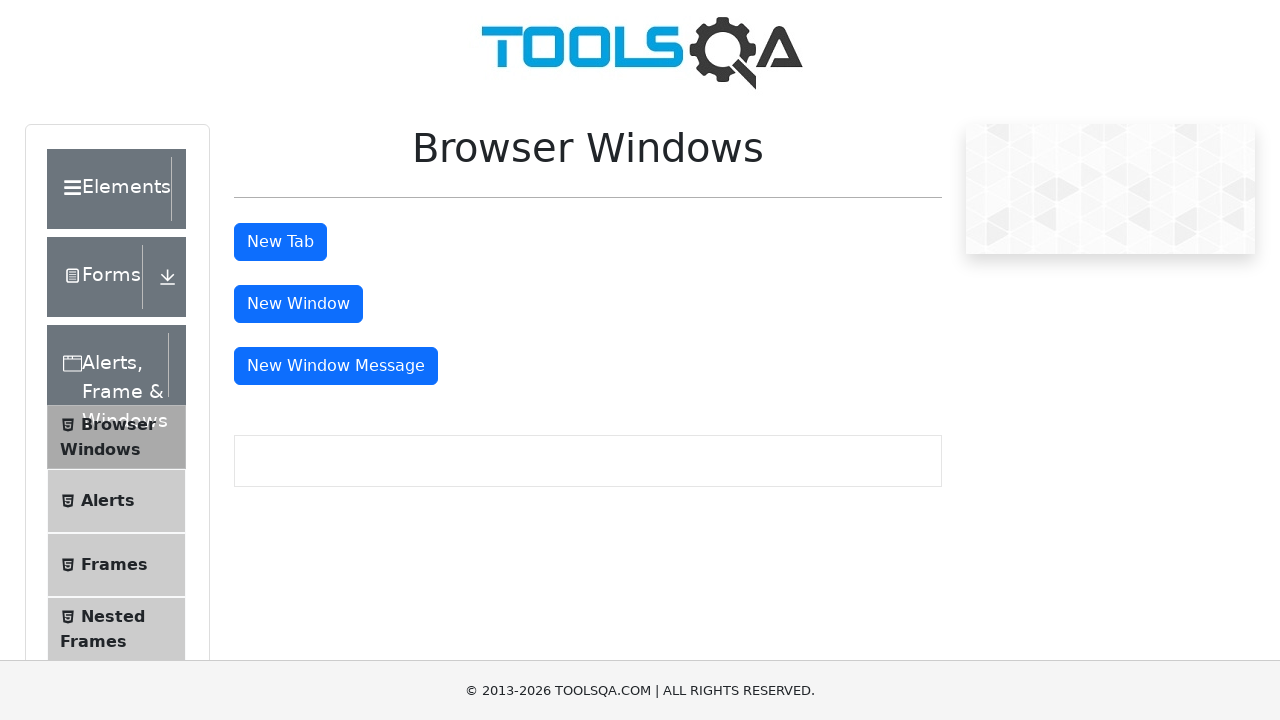

Clicked 'New Window' button to open new browser window at (298, 304) on #windowButton
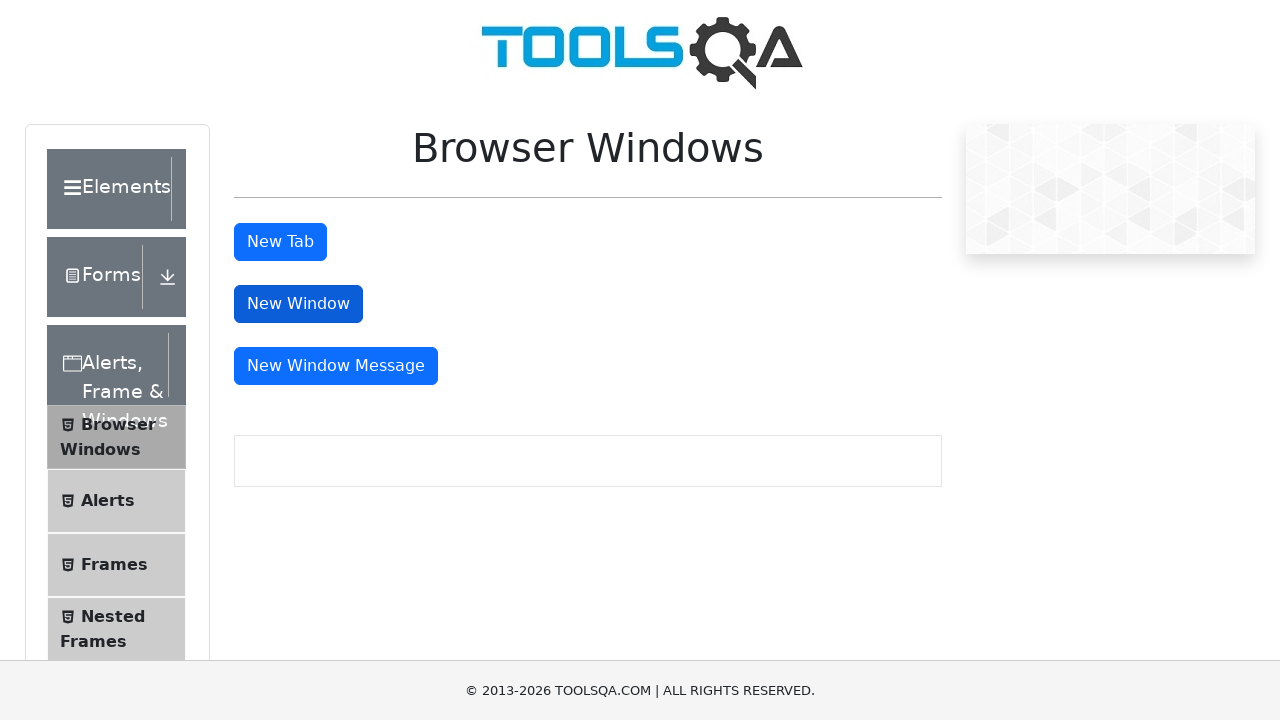

Switched to new browser window
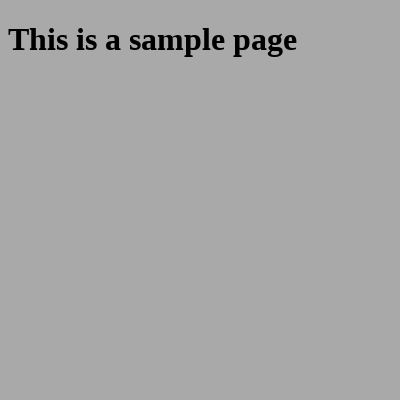

New window fully loaded
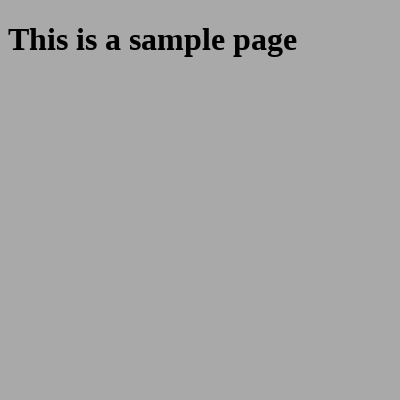

Closed new browser window
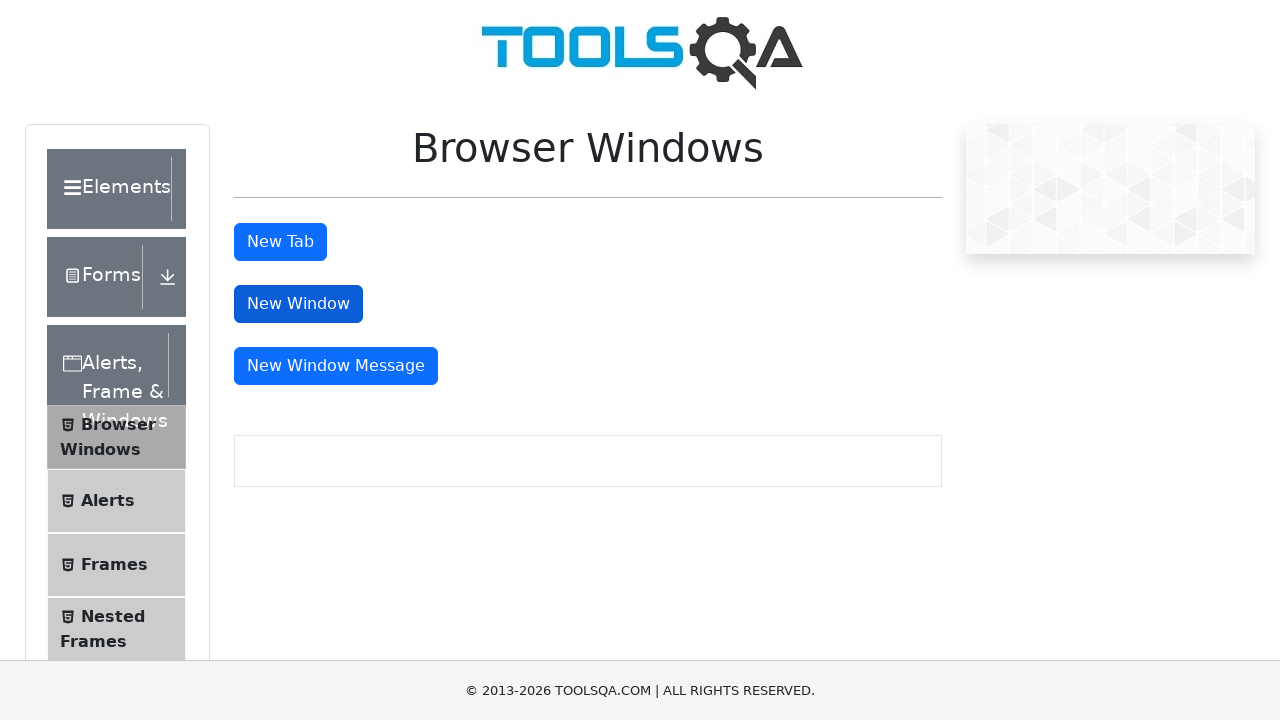

Switched back to original window
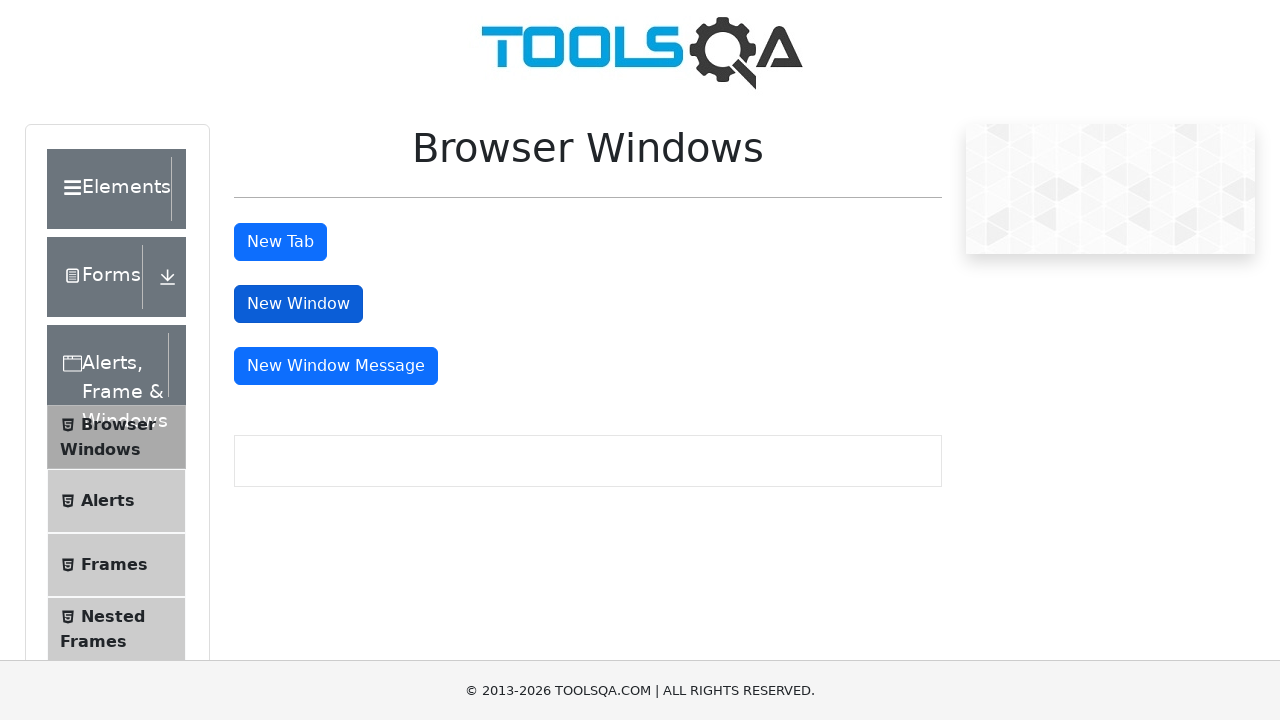

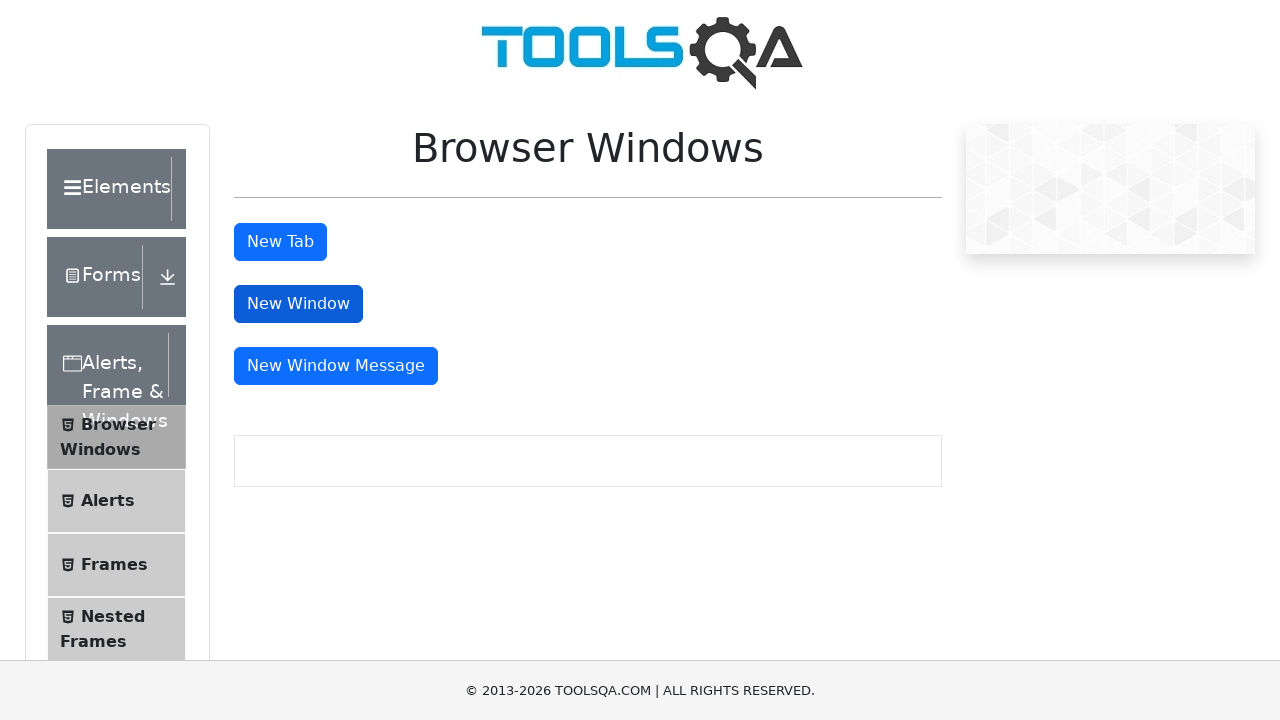